Tests calendar date picker functionality by clicking through the calendar navigation to select a specific year (2027)

Starting URL: https://rahulshettyacademy.com/seleniumPractise/#/offers

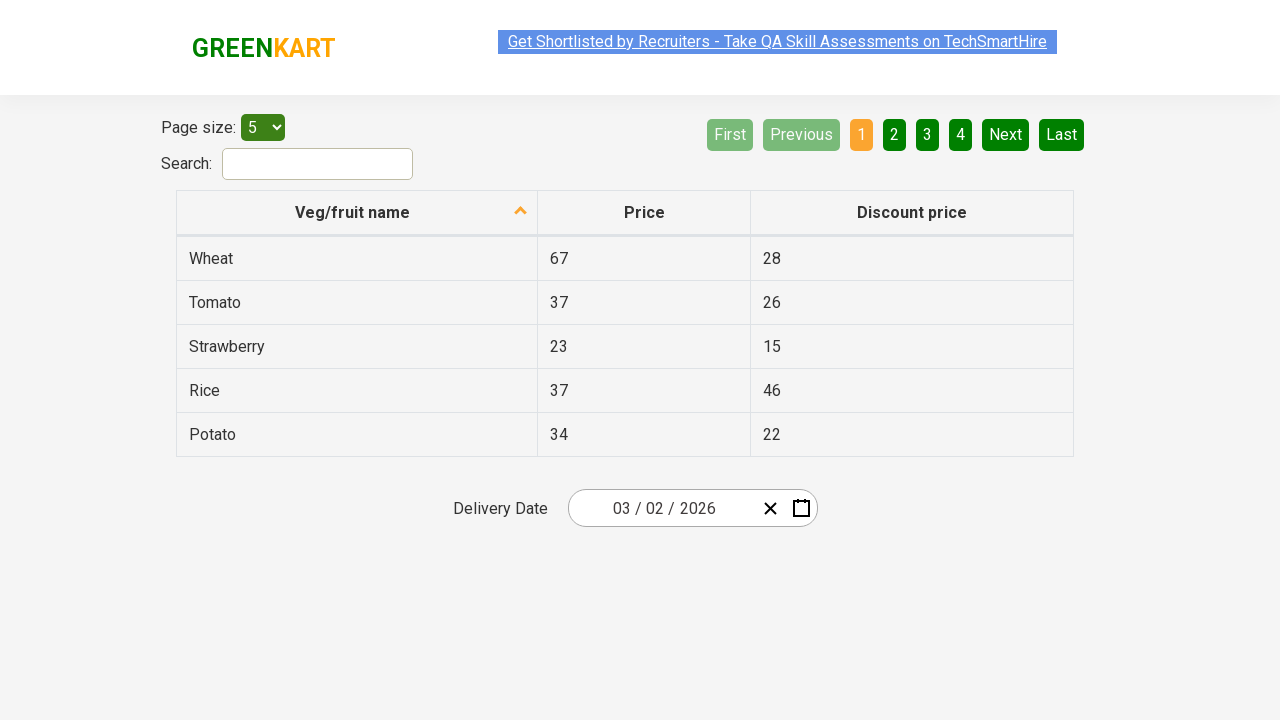

Clicked date picker input group to open calendar at (662, 508) on .react-date-picker__inputGroup
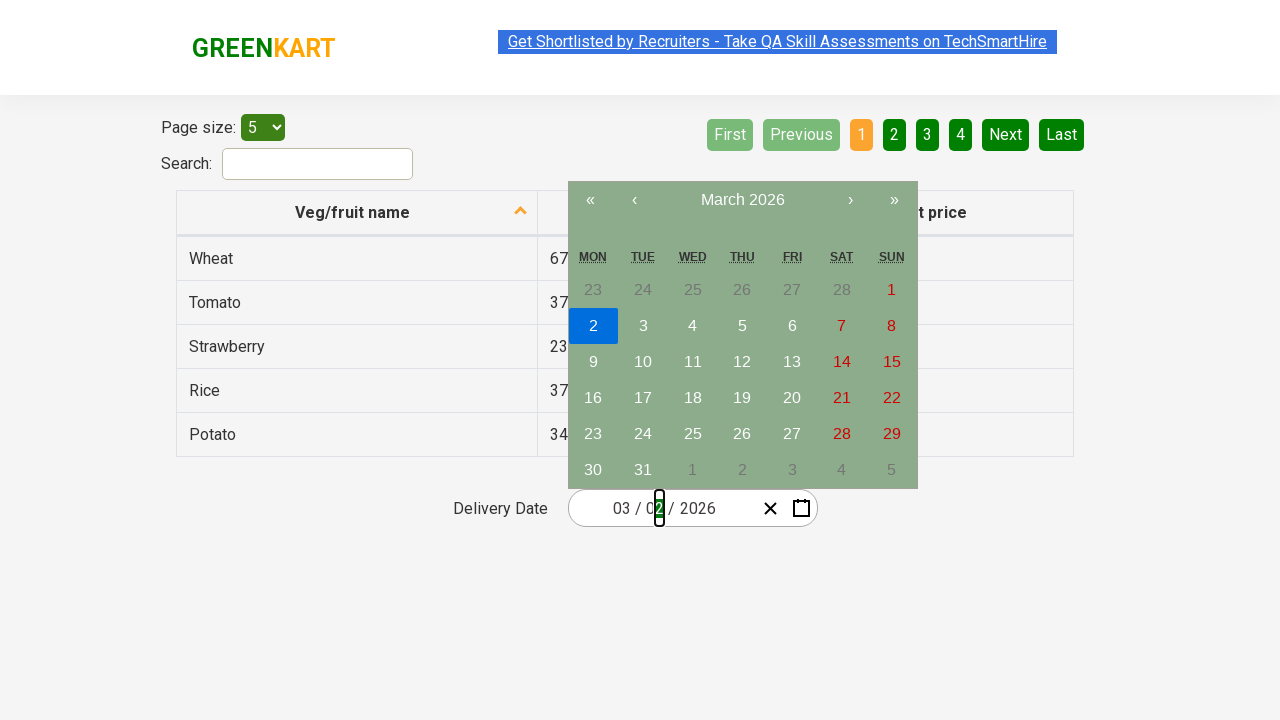

Clicked navigation label to navigate to month view at (742, 200) on .react-calendar__navigation__label
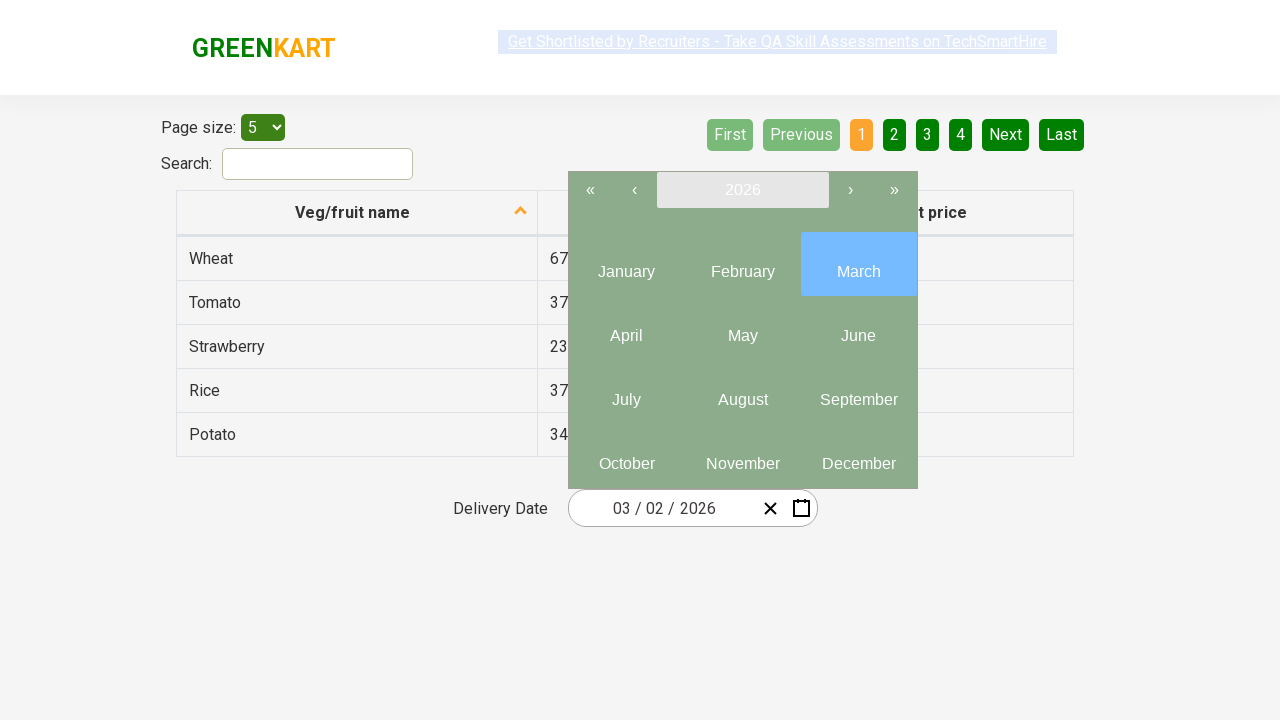

Clicked navigation label again to navigate to year view at (742, 190) on .react-calendar__navigation__label
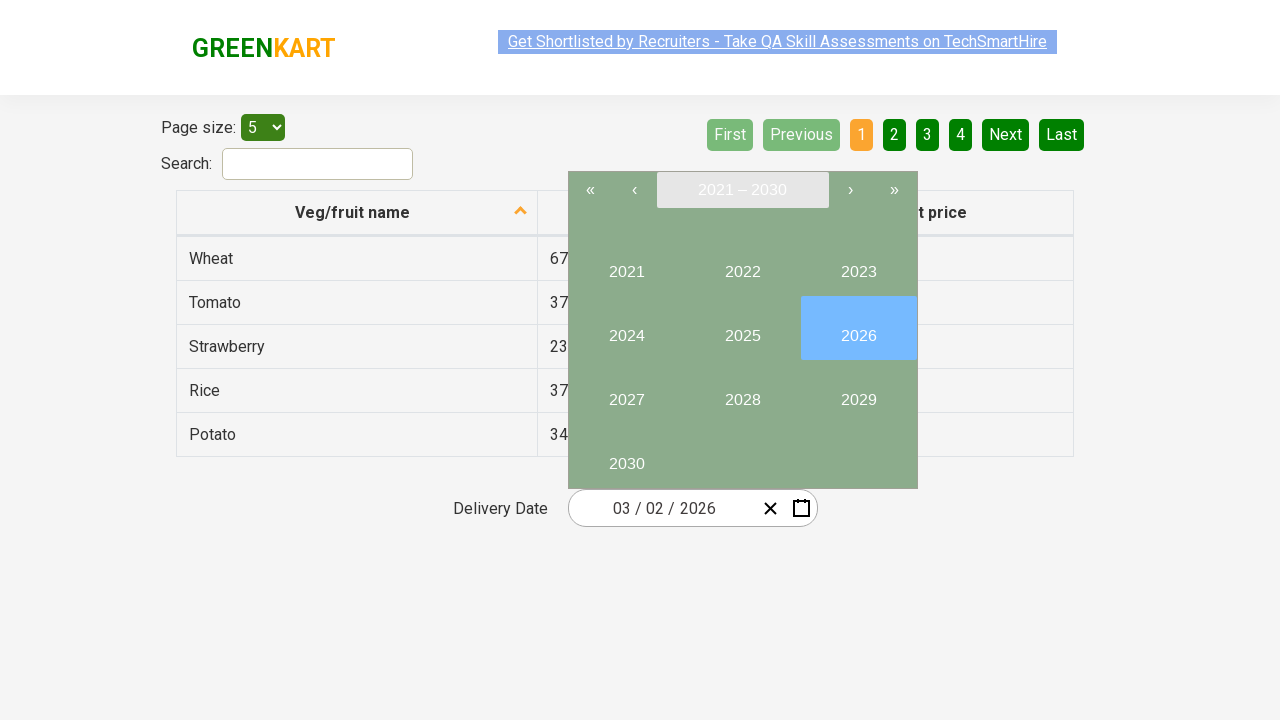

Selected year 2027 from calendar at (626, 392) on button:has-text("2027")
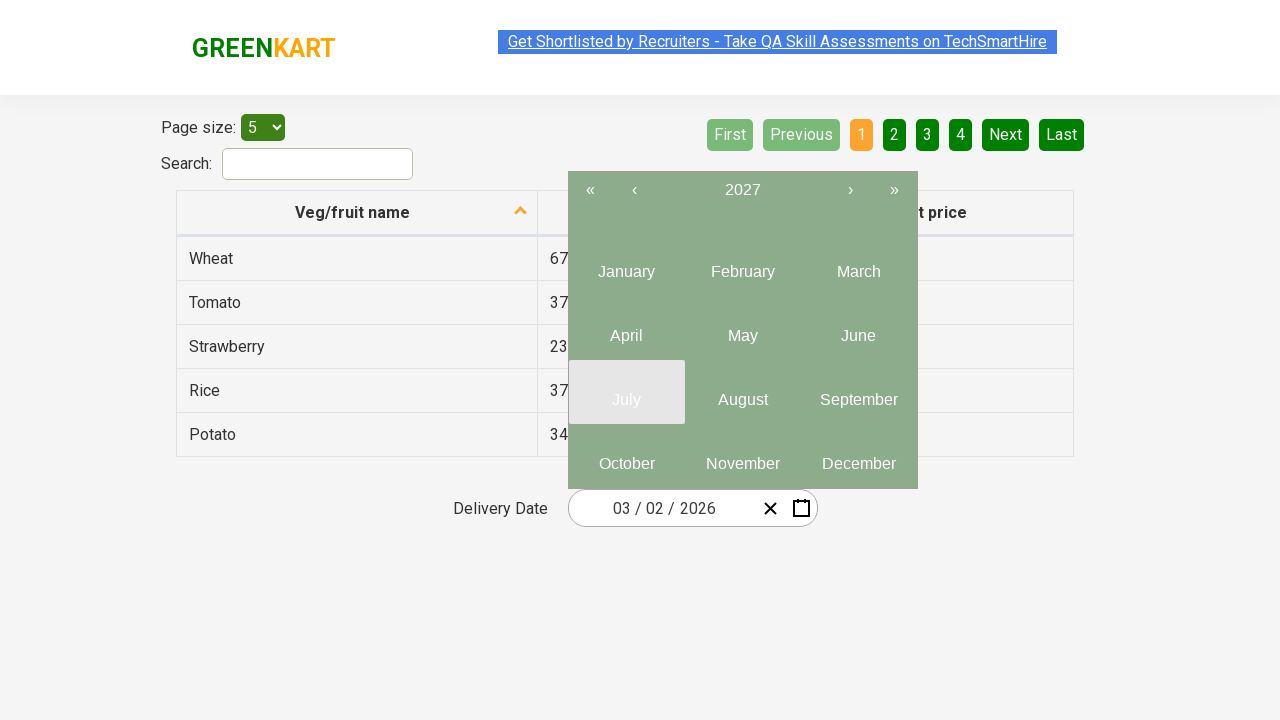

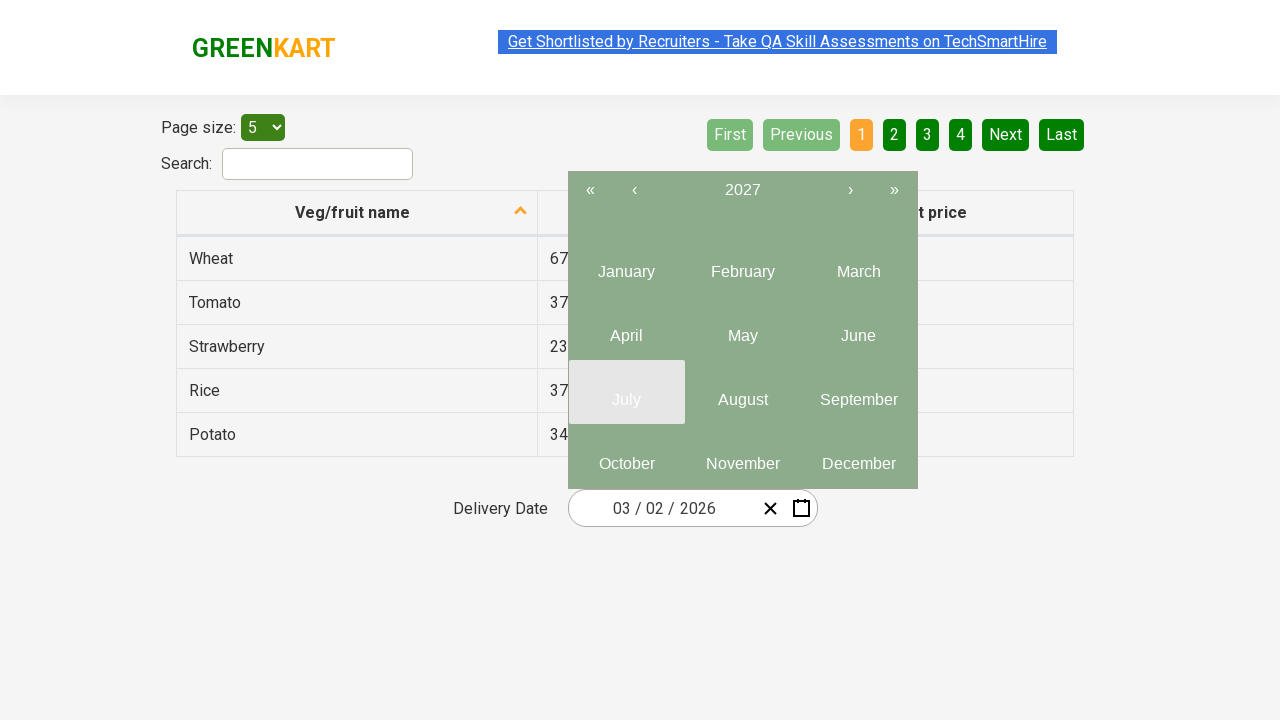